Tests the search functionality on Python.org by entering a search query for "Pandas" and submitting the form

Starting URL: https://www.python.org

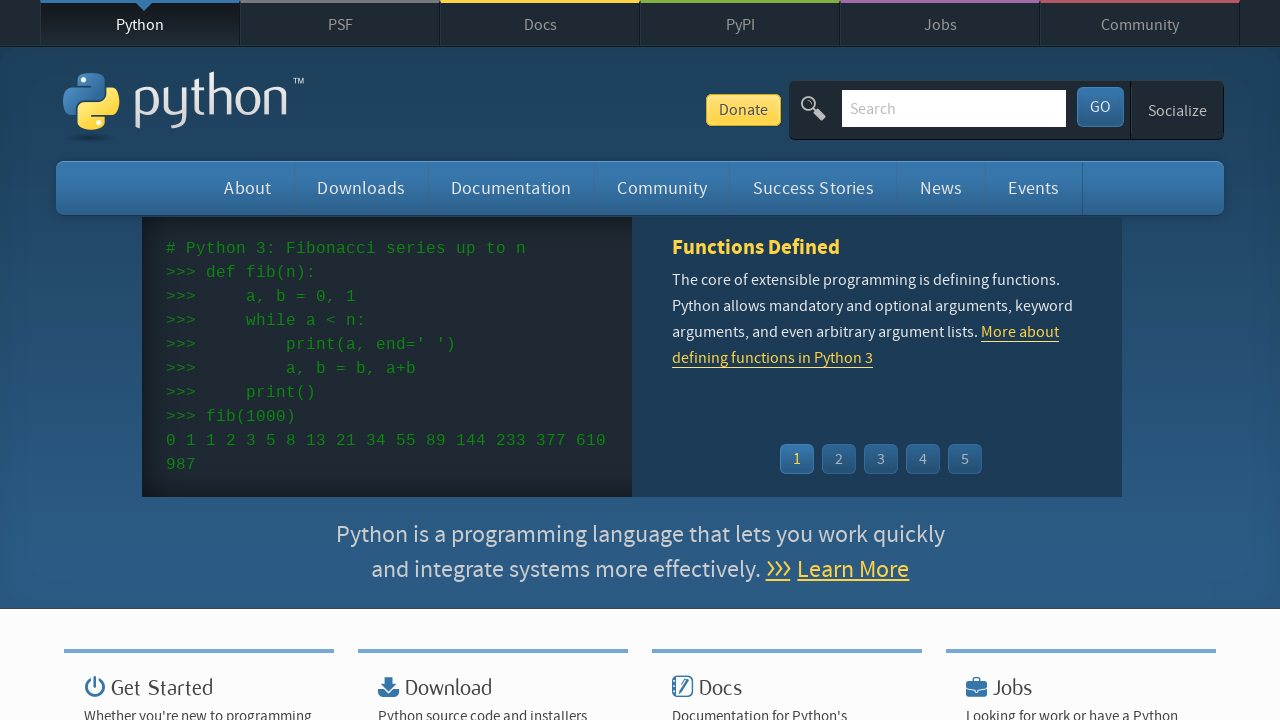

Filled search box with 'Pandas' query on input[name='q']
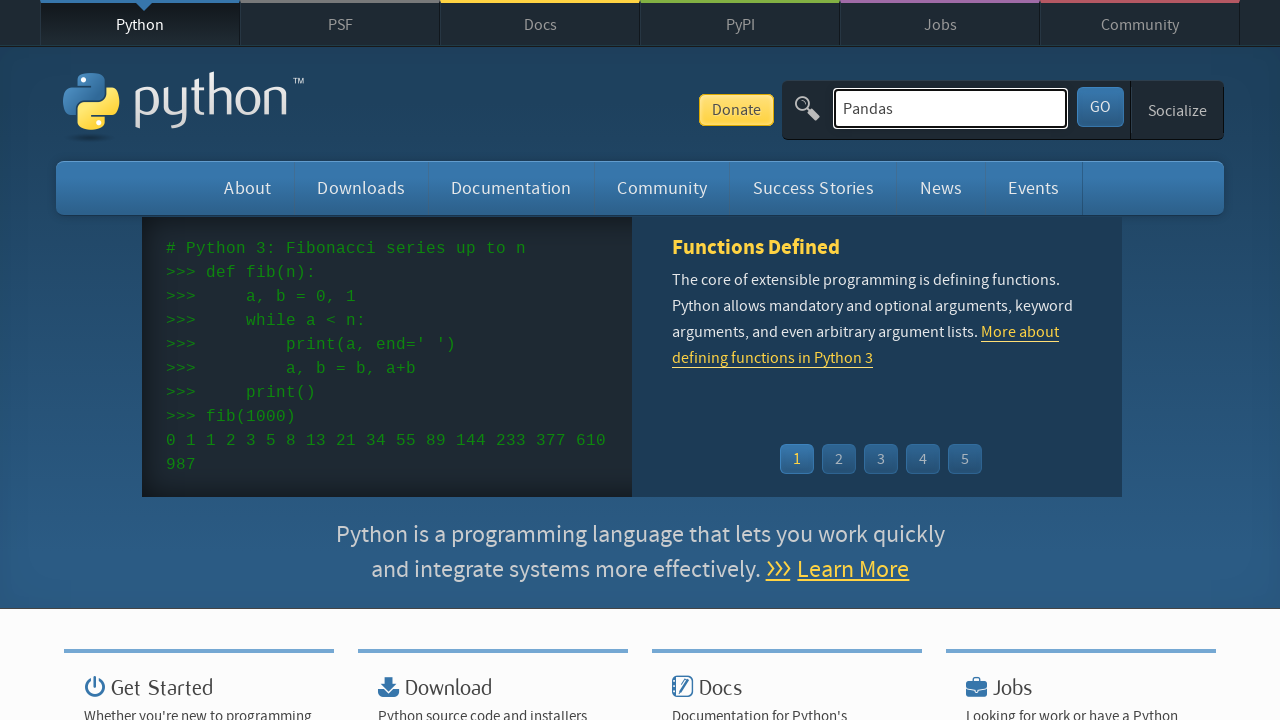

Pressed Enter to submit search form on input[name='q']
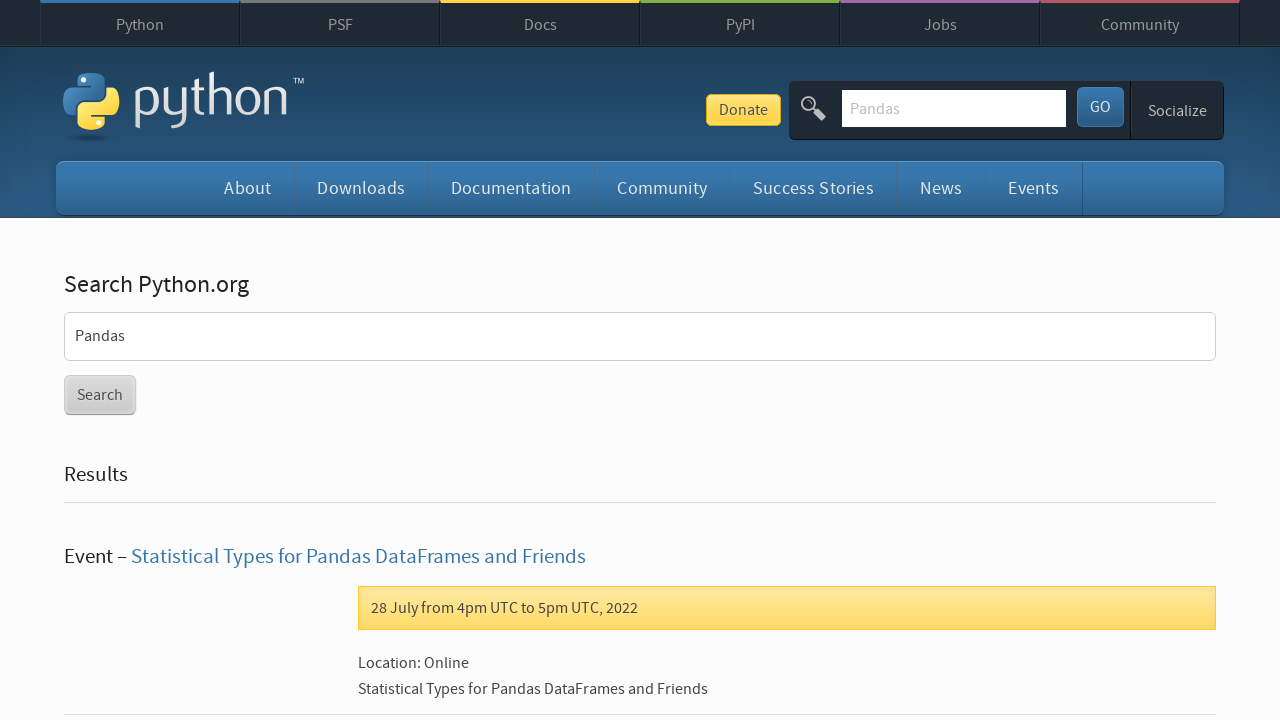

Search results page loaded (network idle)
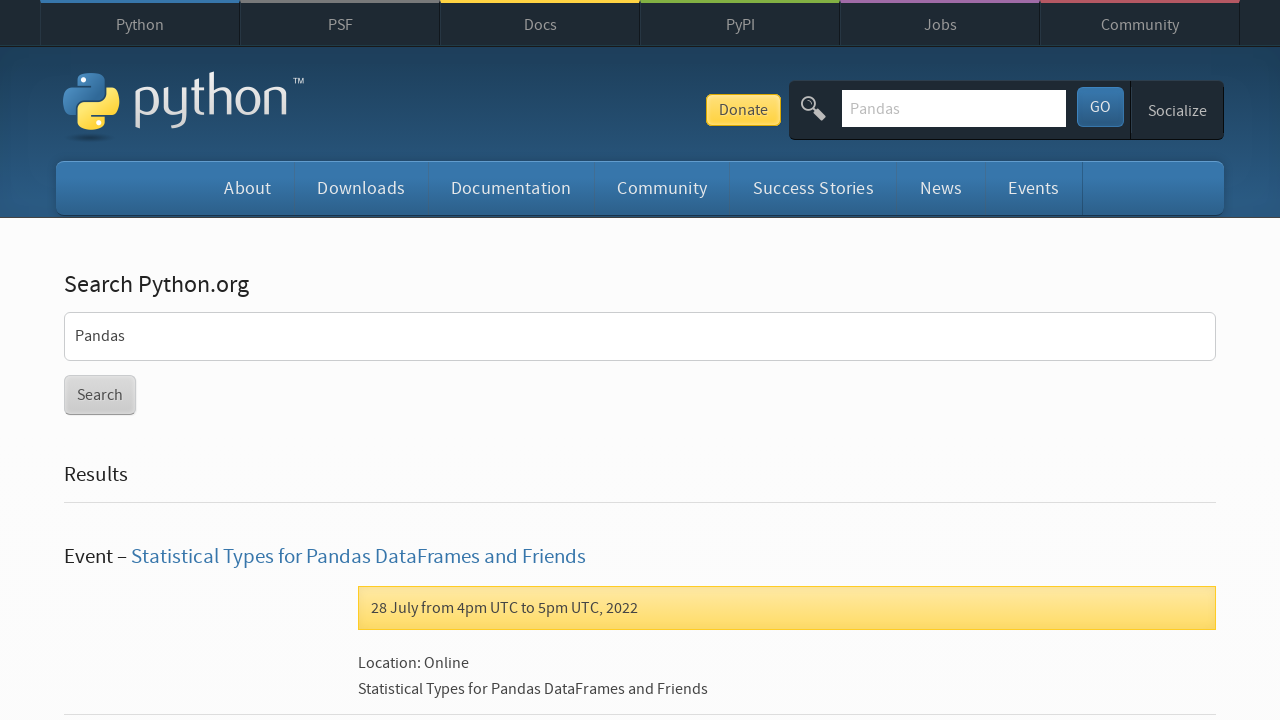

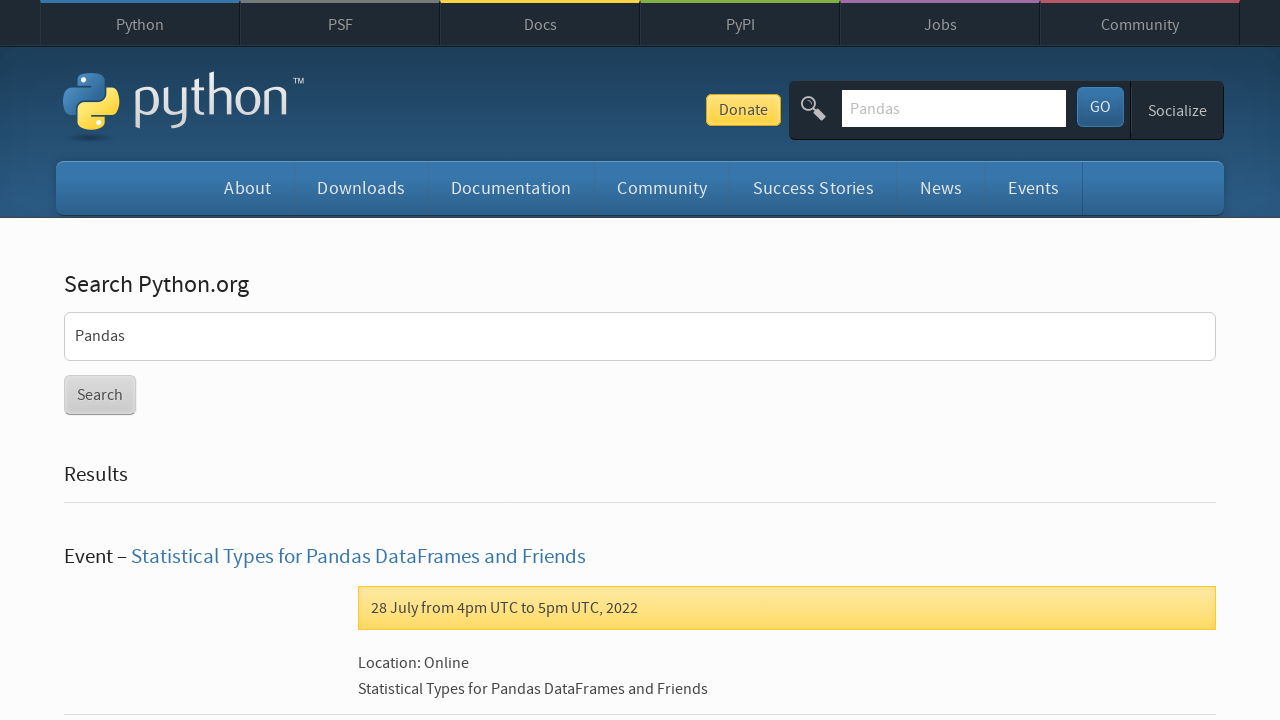